Tests right-click context menu functionality by performing a right-click action on a designated element

Starting URL: https://swisnl.github.io/jQuery-contextMenu/demo.html

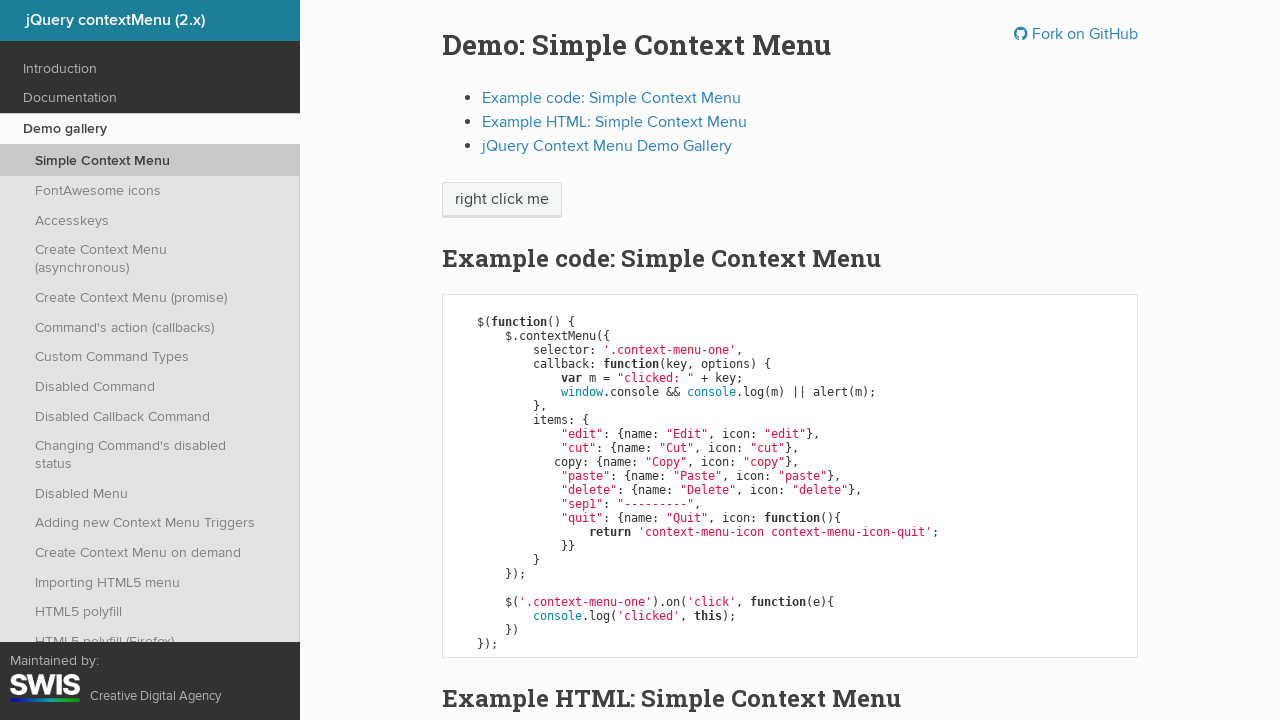

Navigated to jQuery contextMenu demo page
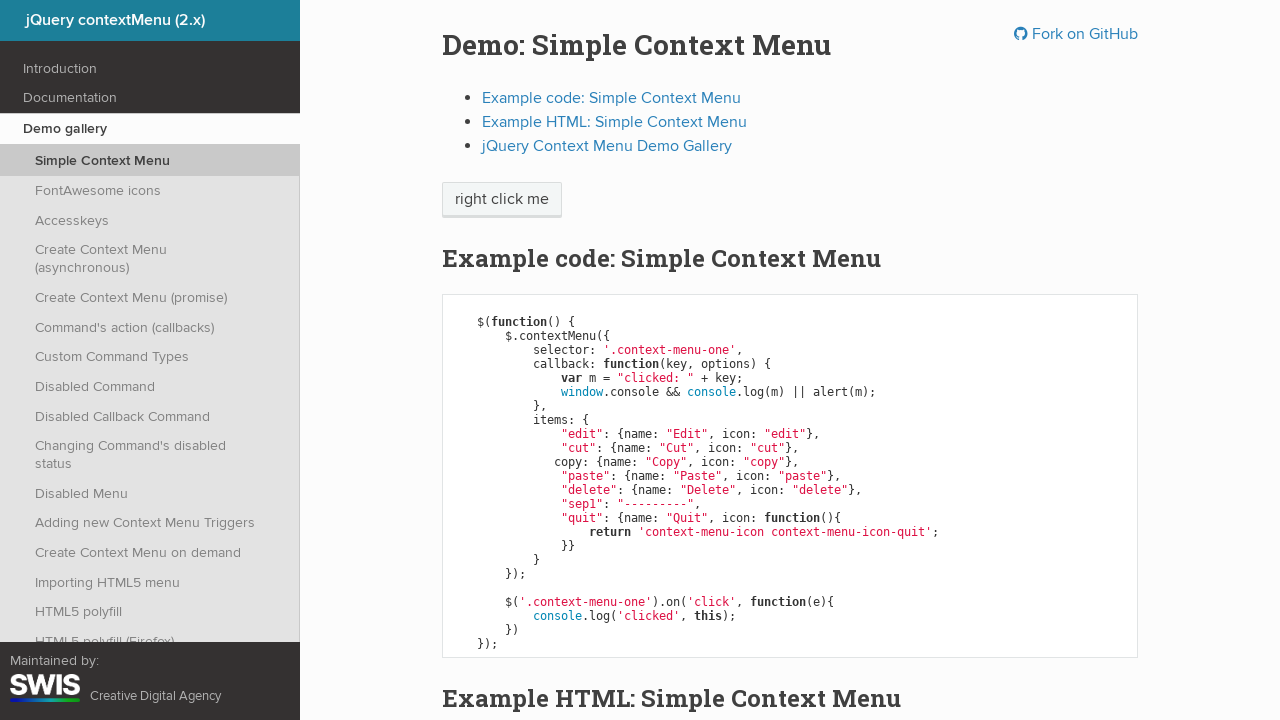

Performed right-click on 'right click me' button to open context menu at (502, 200) on //span[text()='right click me']
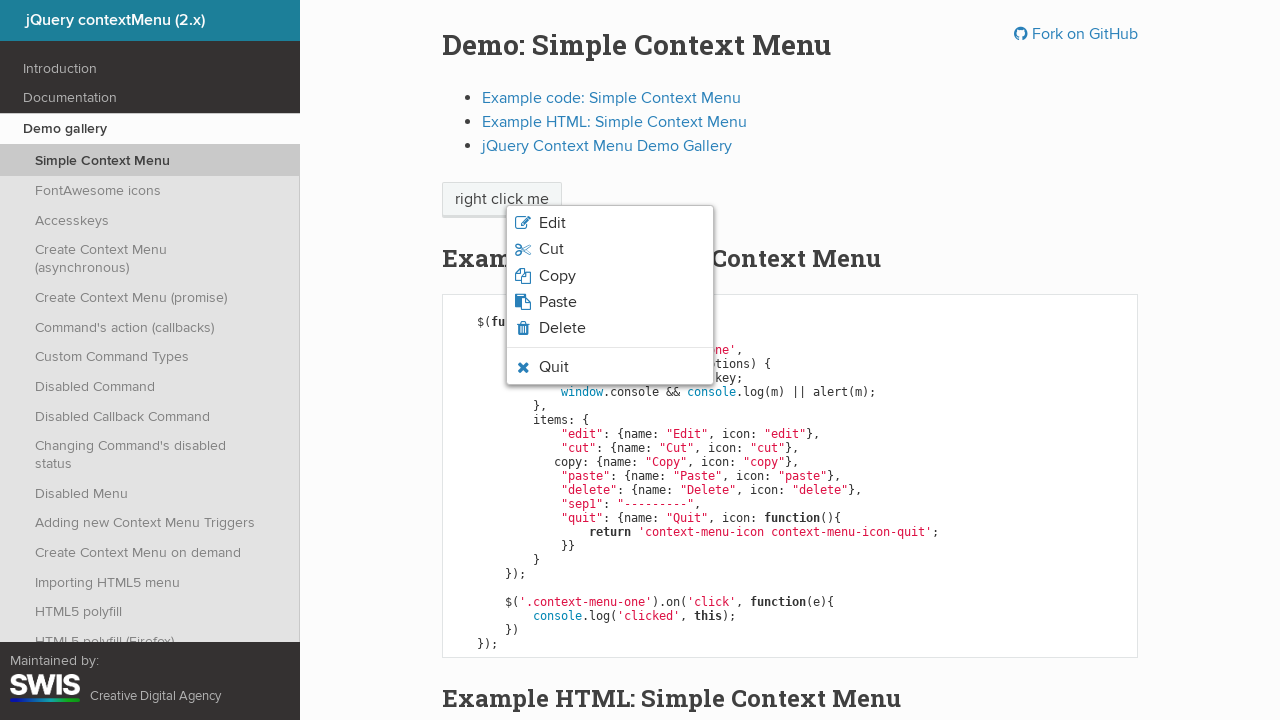

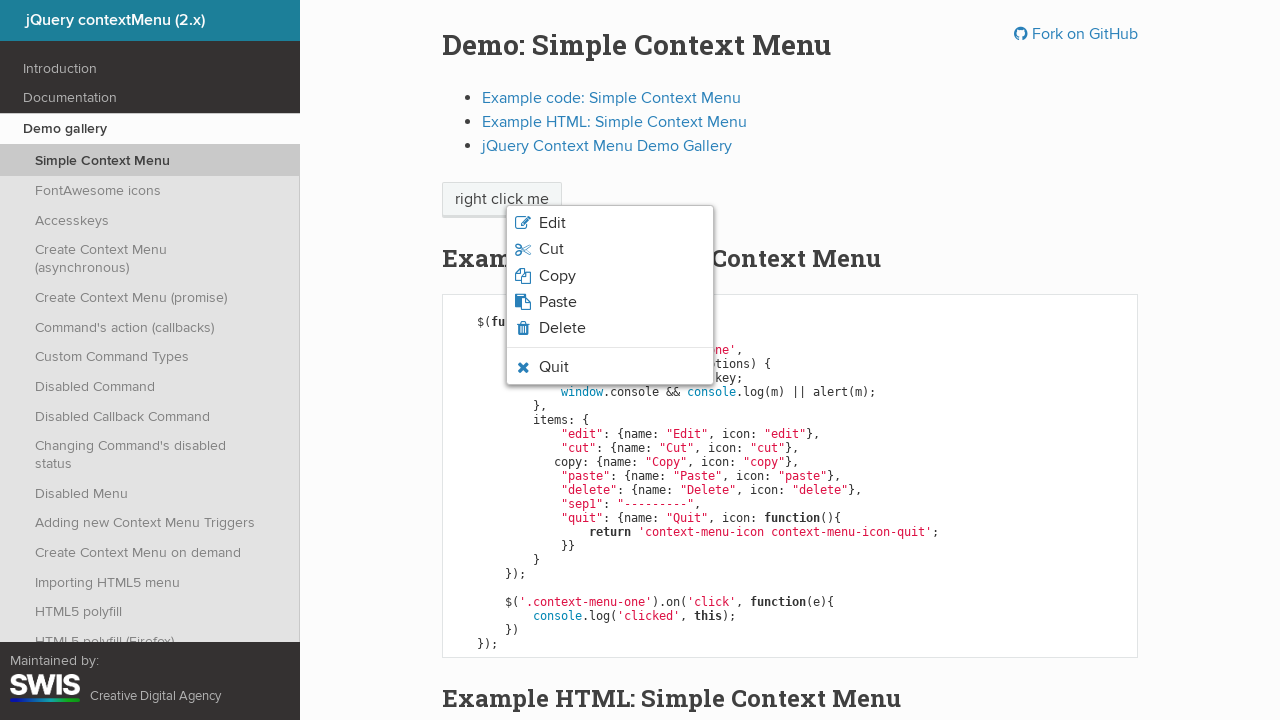